Tests Checkboxes page by navigating to it and toggling the checkbox states

Starting URL: https://the-internet.herokuapp.com

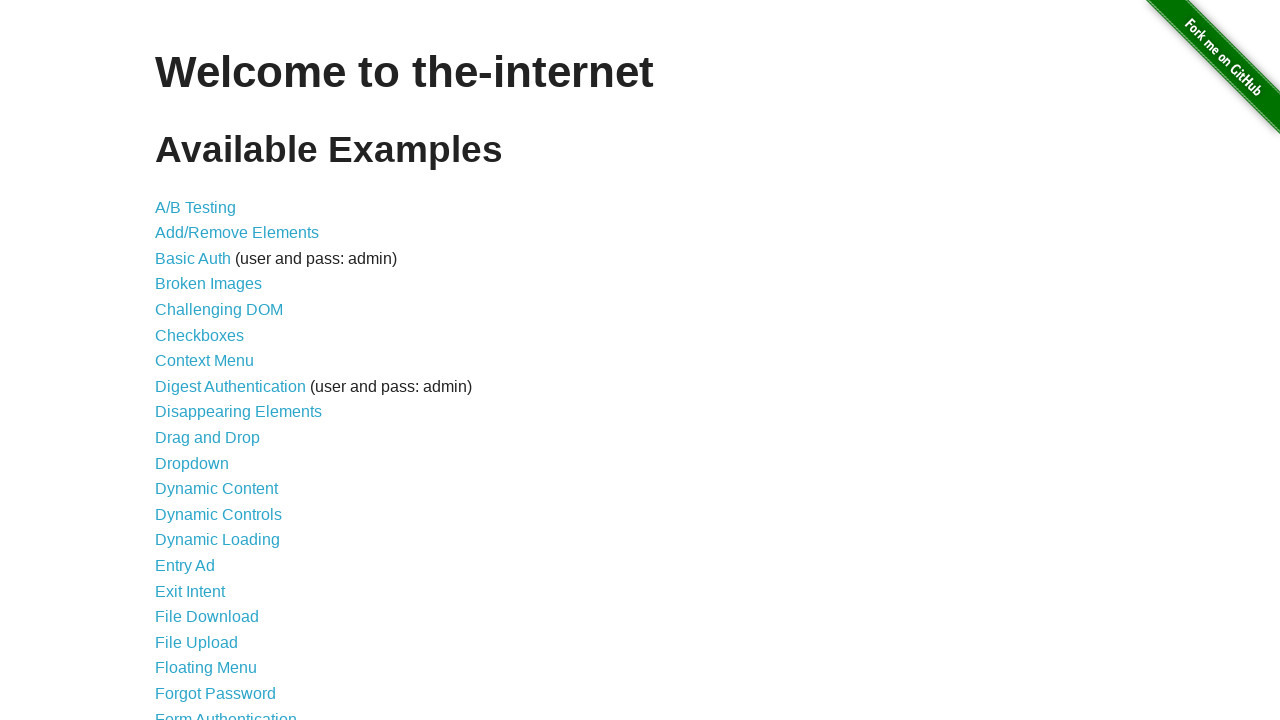

Clicked on Checkboxes link at (200, 335) on a:text('Checkboxes')
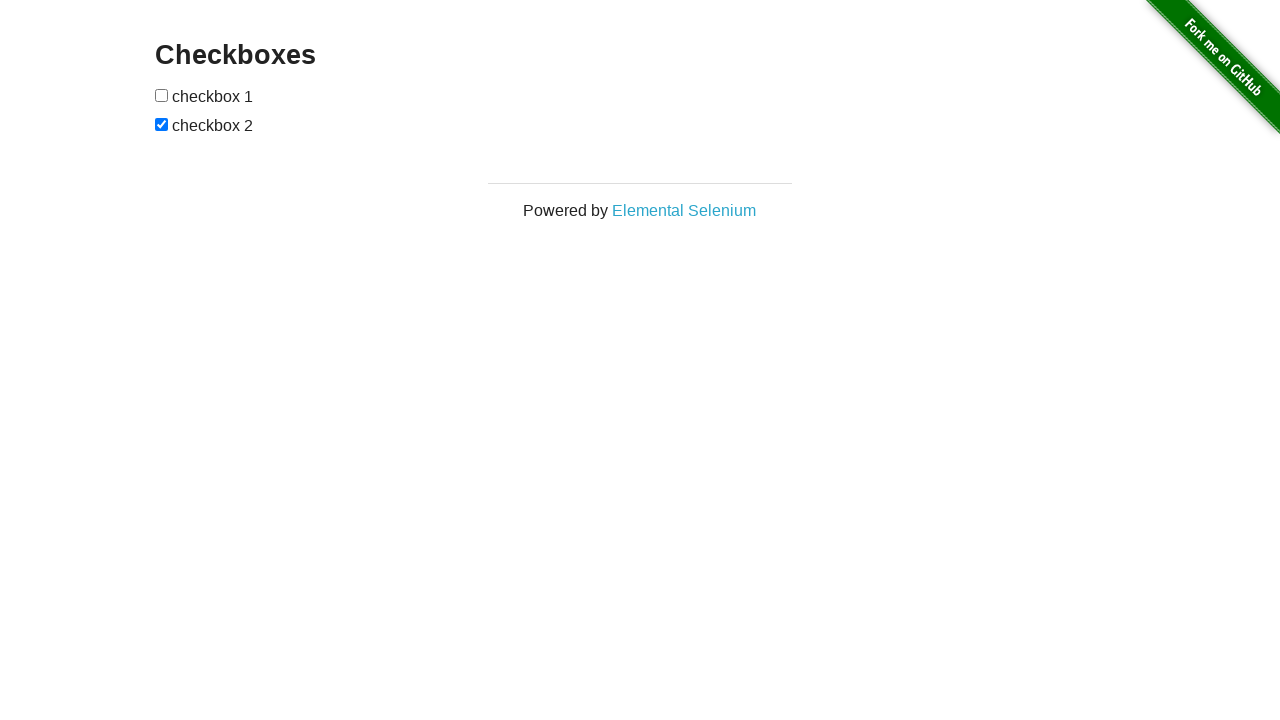

Checkboxes loaded
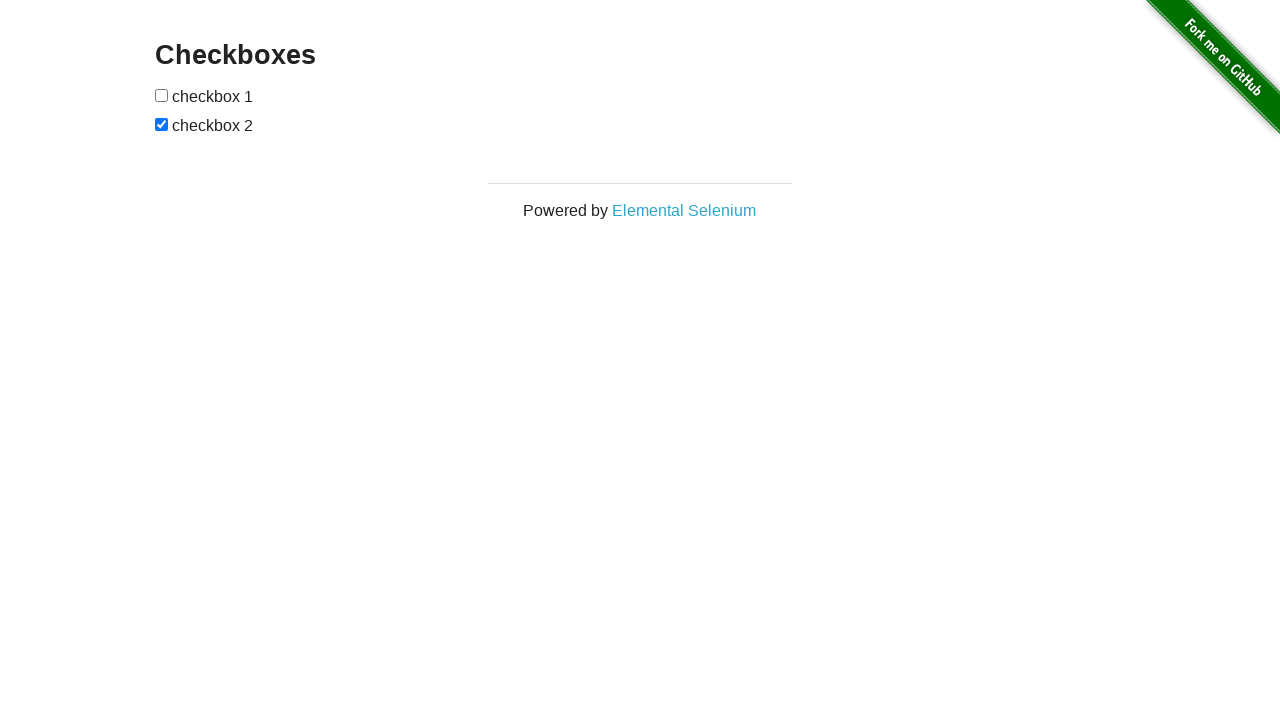

Clicked first checkbox to check it at (162, 95) on xpath=//form[@id='checkboxes']/input
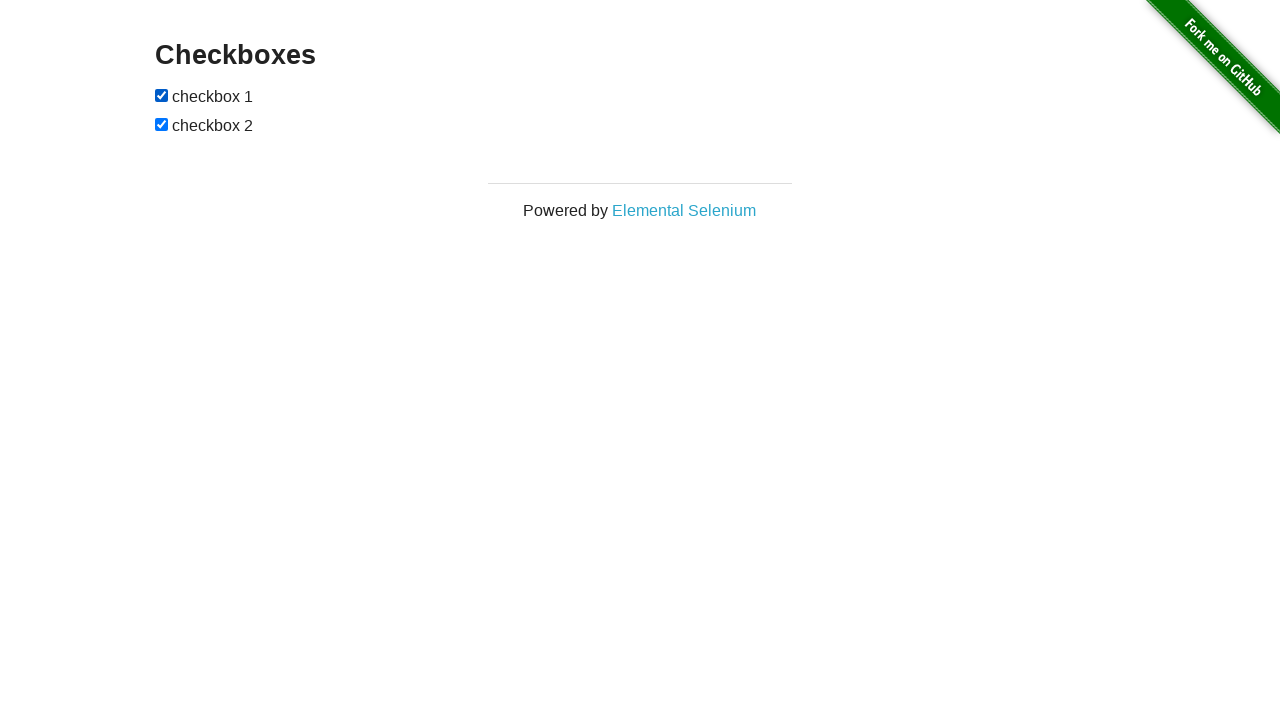

Clicked second checkbox to uncheck it at (162, 124) on xpath=//form[@id='checkboxes']/input[2]
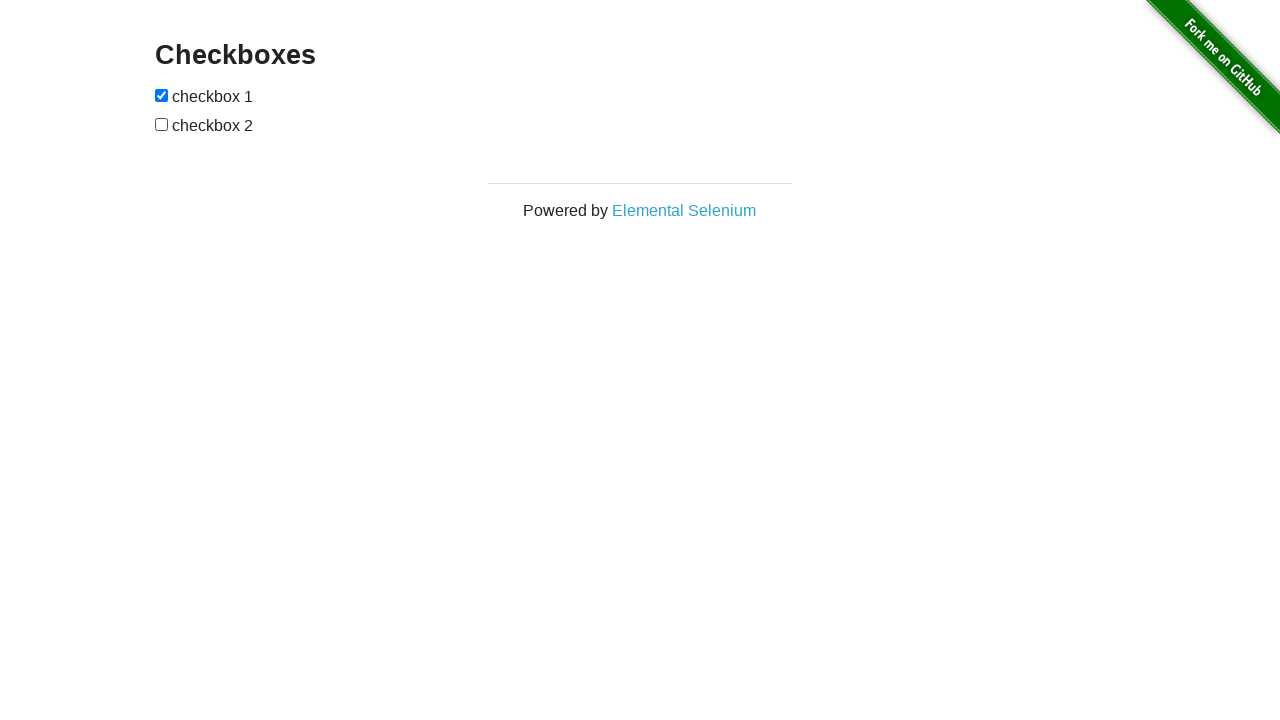

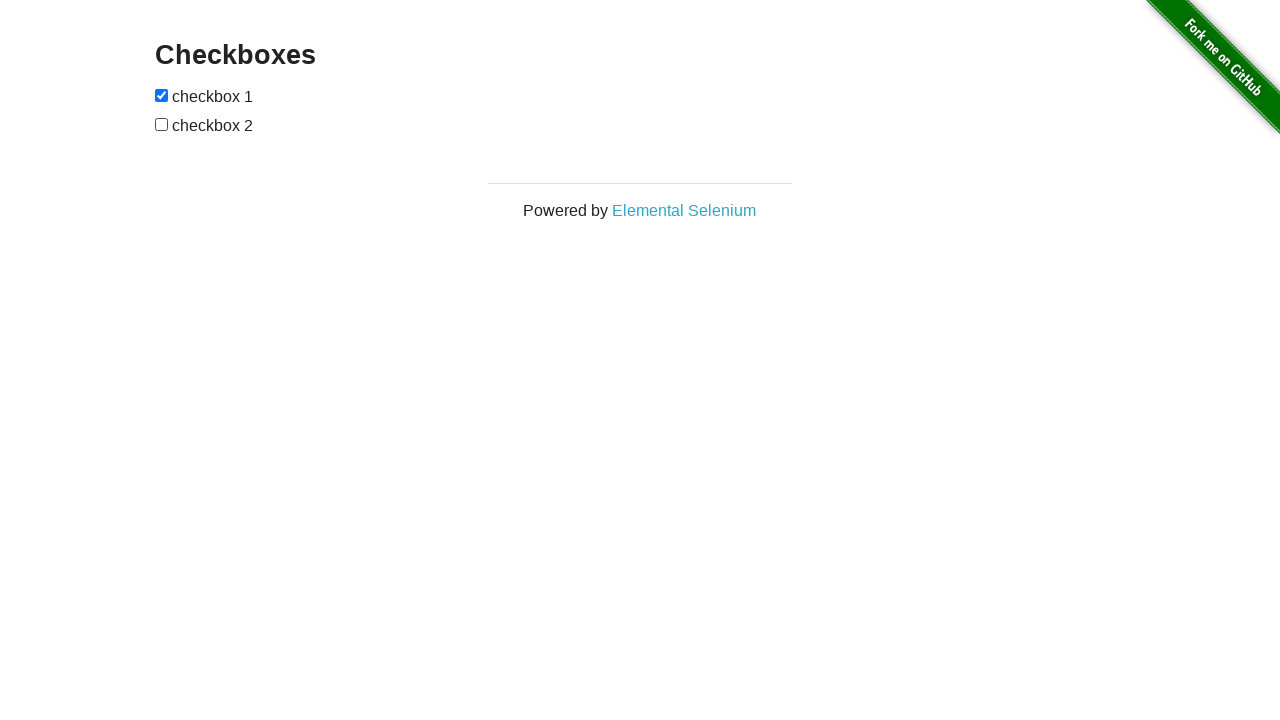